Tests handling of popup windows by clicking a link that opens a new tab, capturing the new tab content, and then bringing the original page back to front.

Starting URL: https://the-internet.herokuapp.com/windows

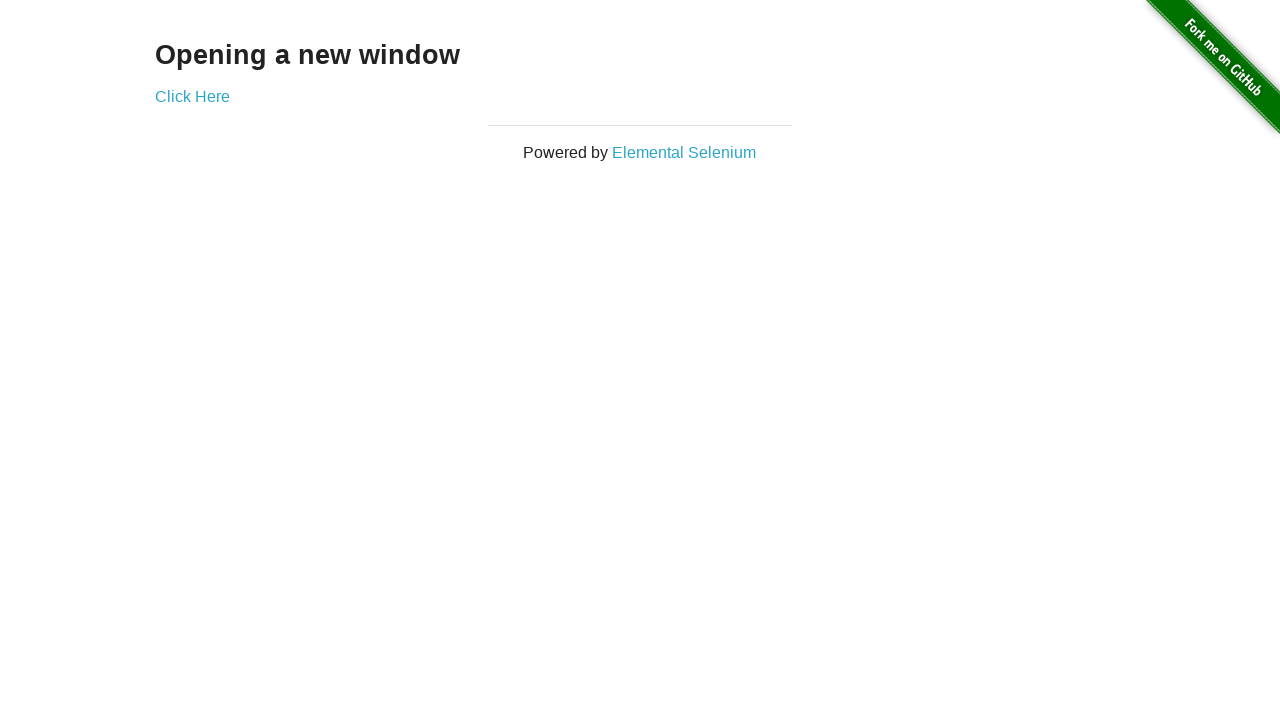

Clicked 'Click Here' link to open popup window at (192, 96) on internal:role=link[name="Click Here"i]
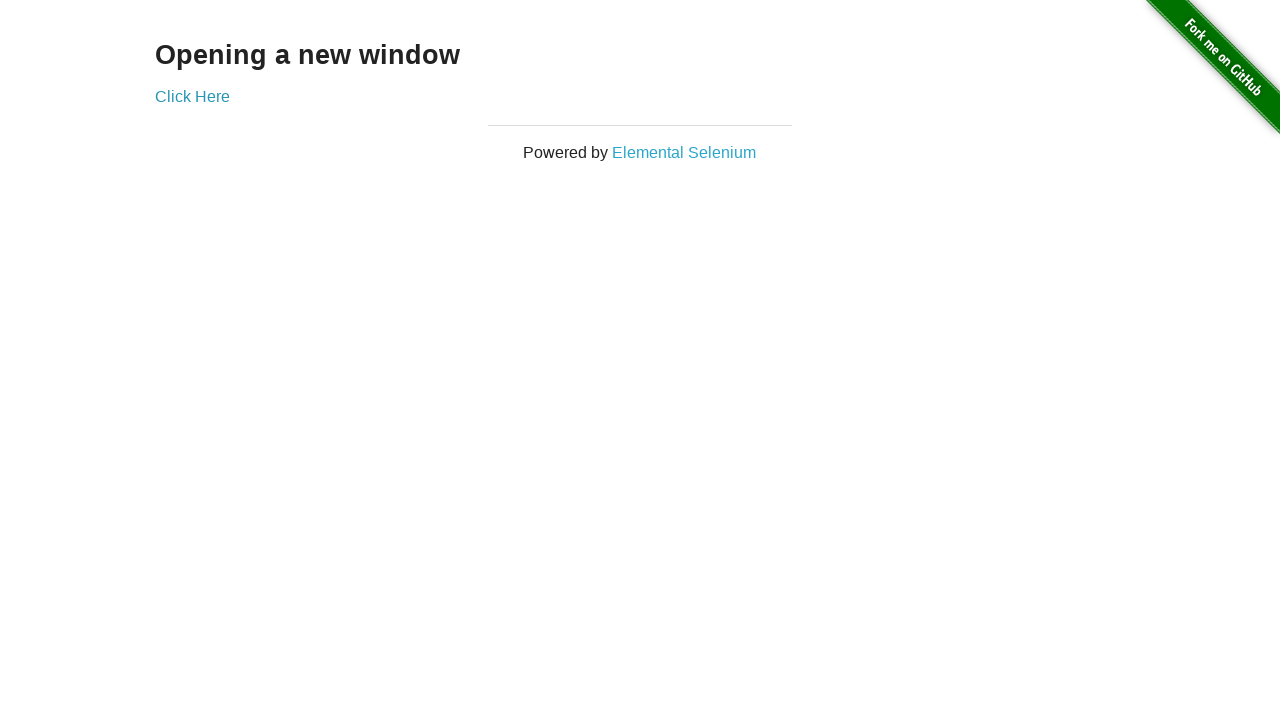

Captured reference to new popup tab
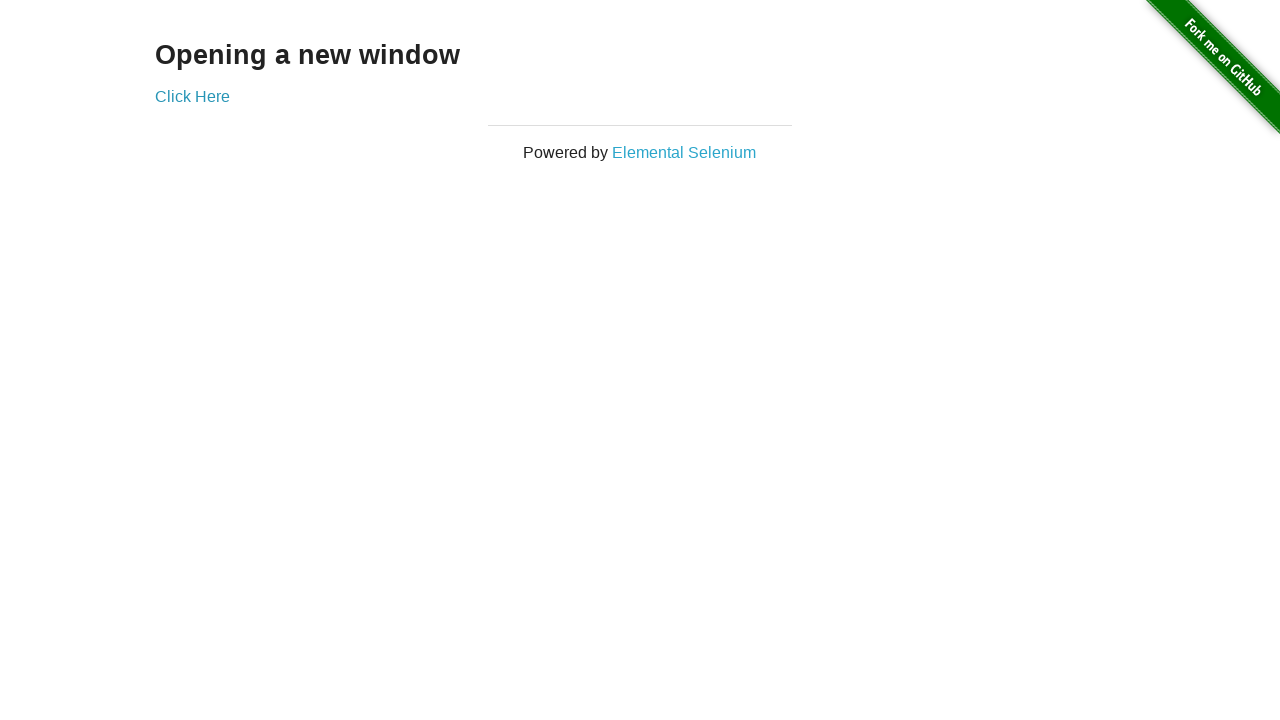

New popup page loaded and DOM content ready
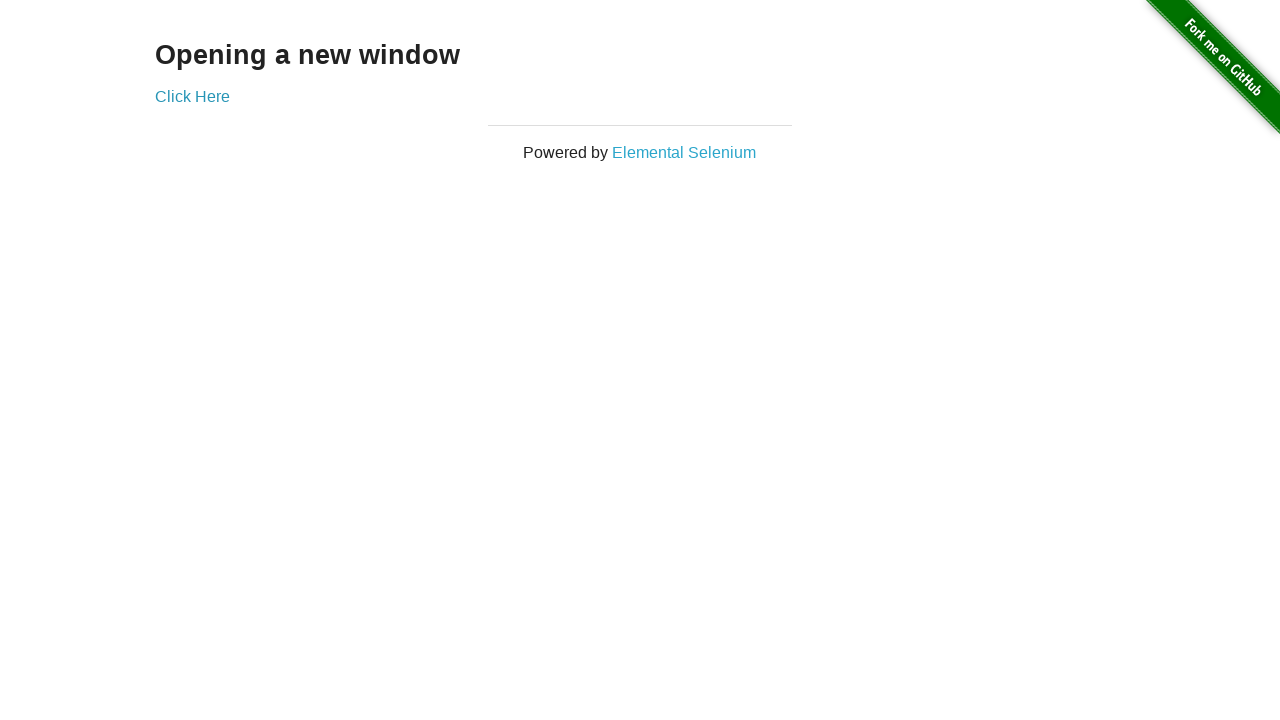

Brought original page back to front
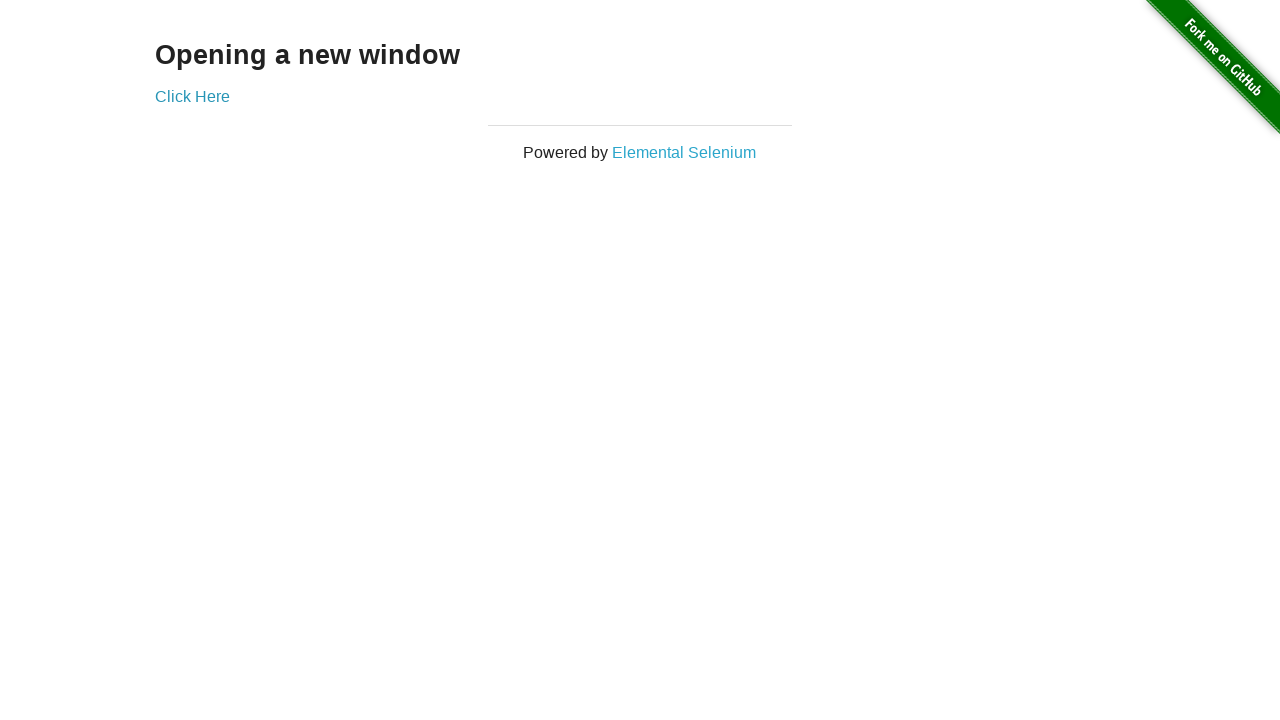

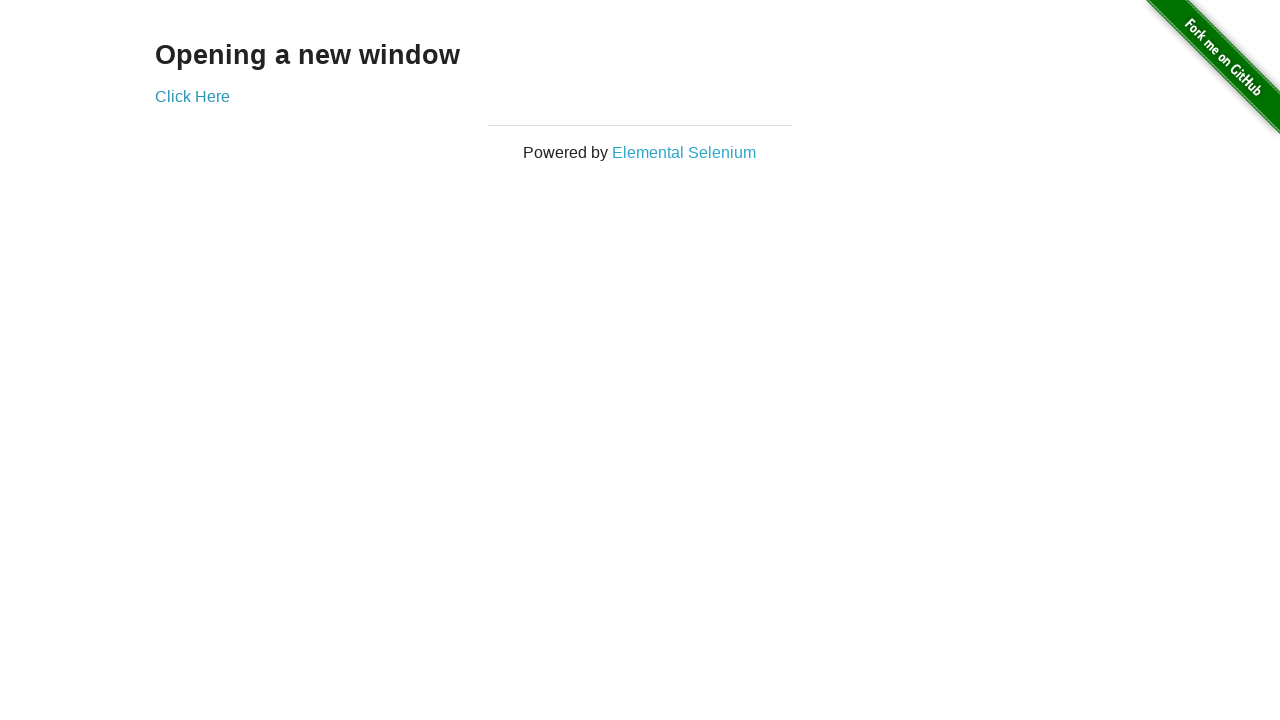